Tests double-clicking a button and verifying the success message appears

Starting URL: https://demoqa.com/buttons

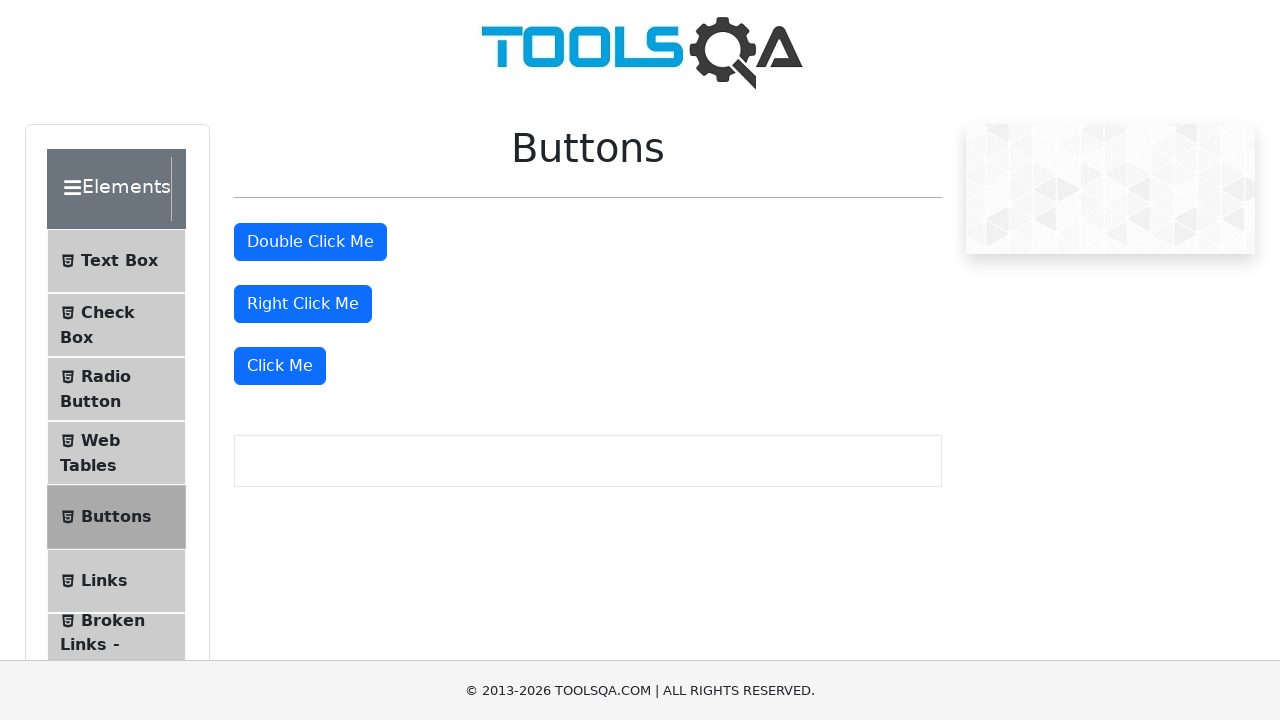

Scrolled double click button into view
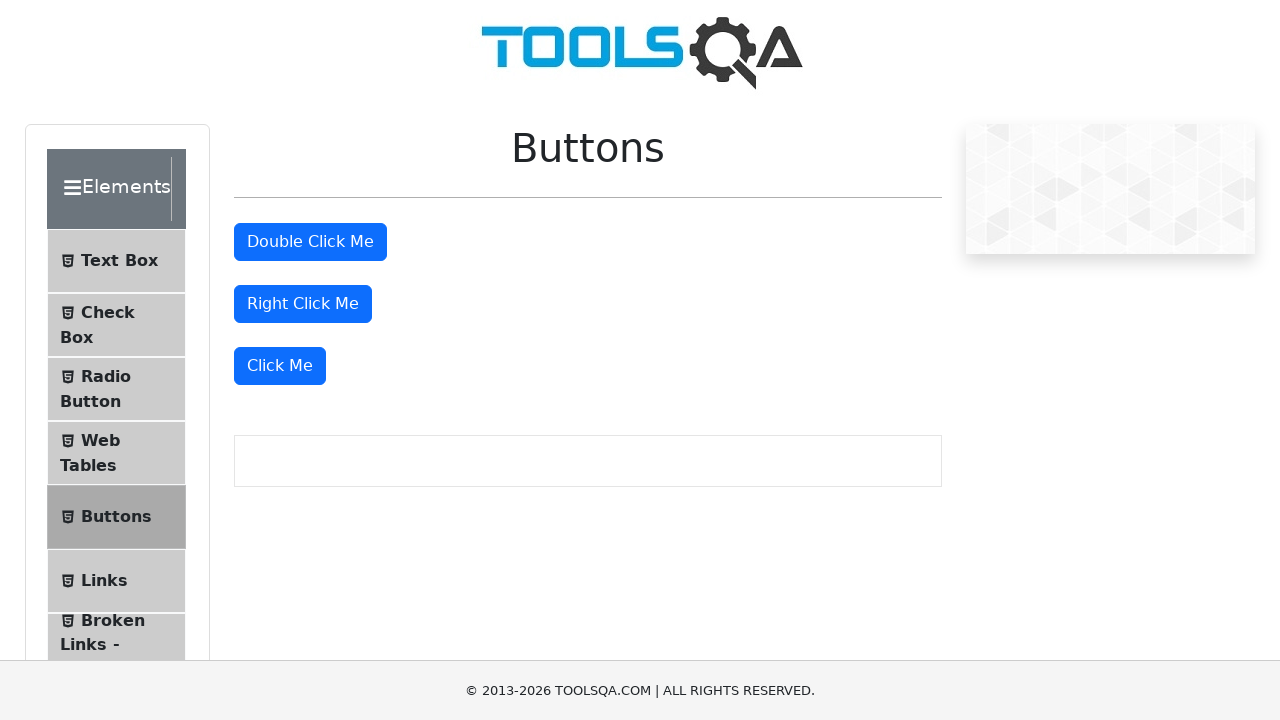

Double-clicked the button at (310, 242) on #doubleClickBtn
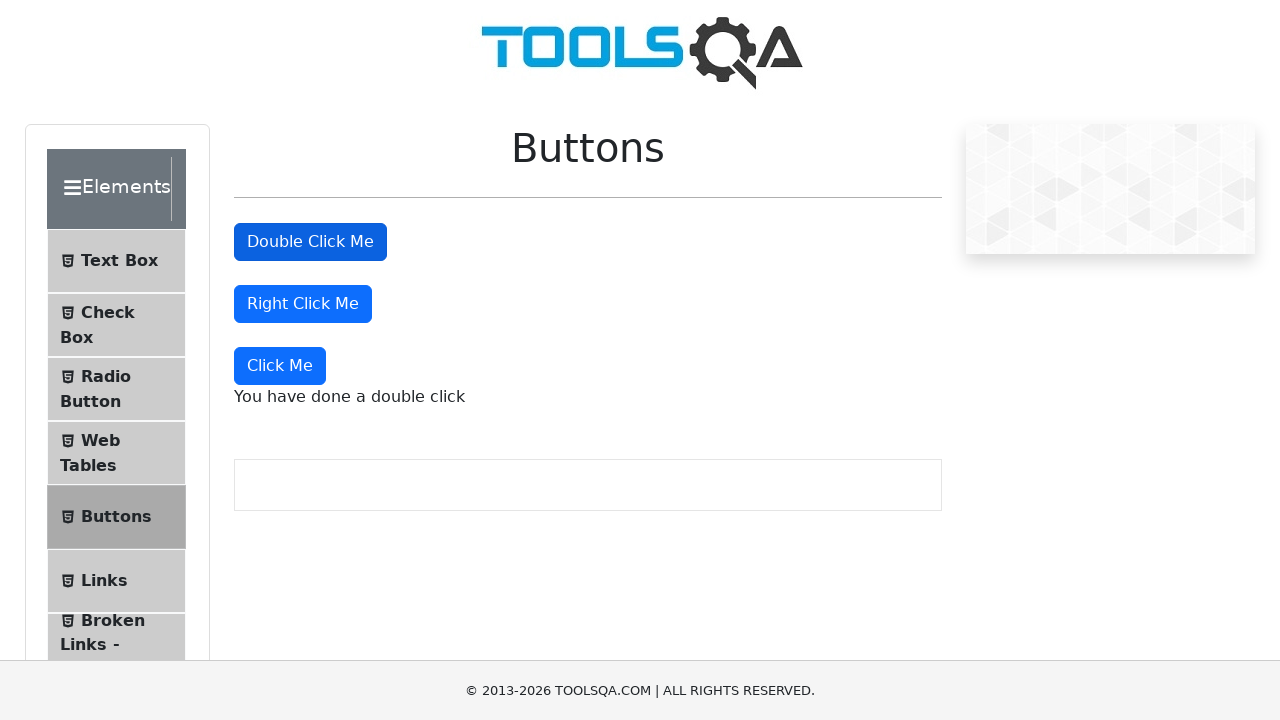

Success message appeared after double-click
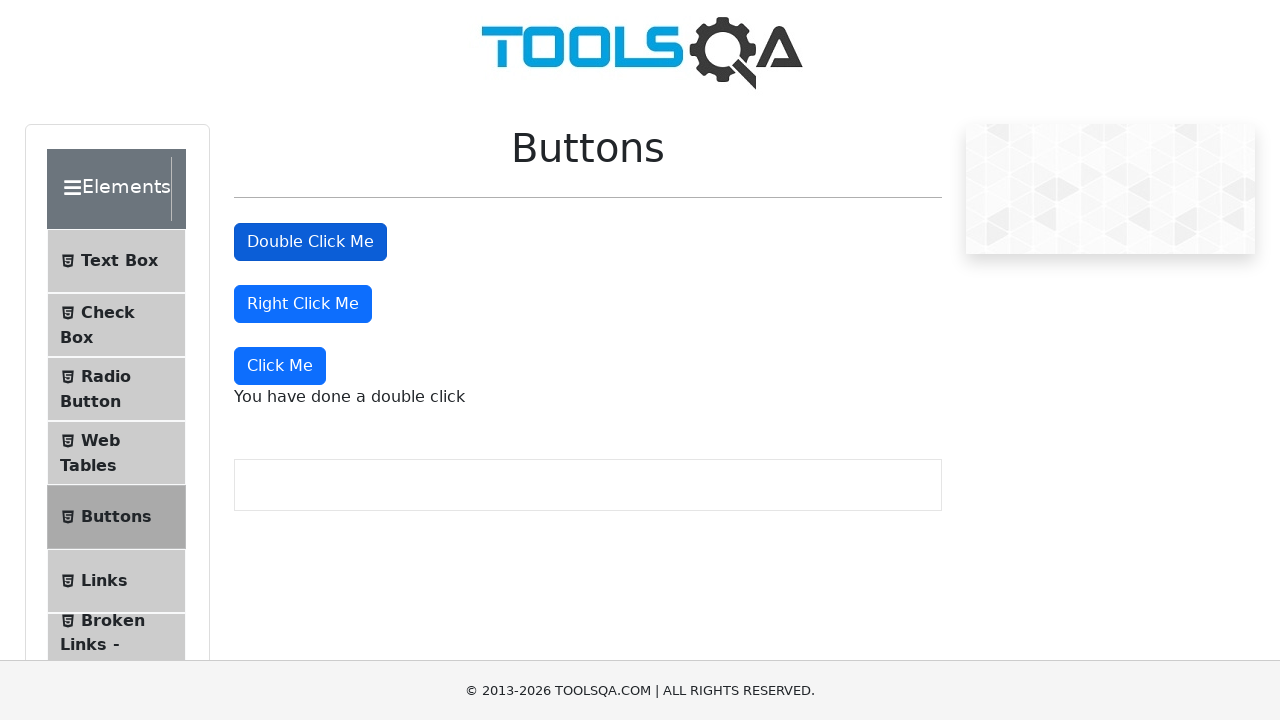

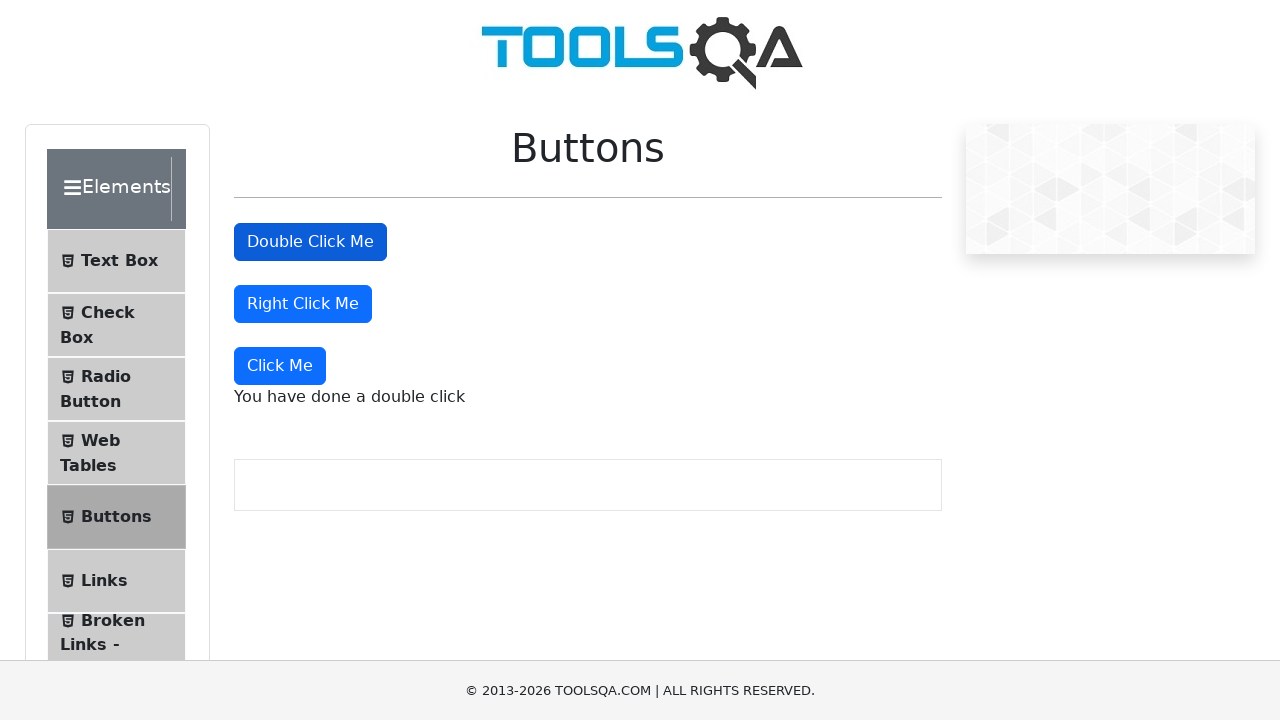